Tests dynamic dropdown functionality for flight booking by selecting origin and destination cities

Starting URL: https://rahulshettyacademy.com/dropdownsPractise

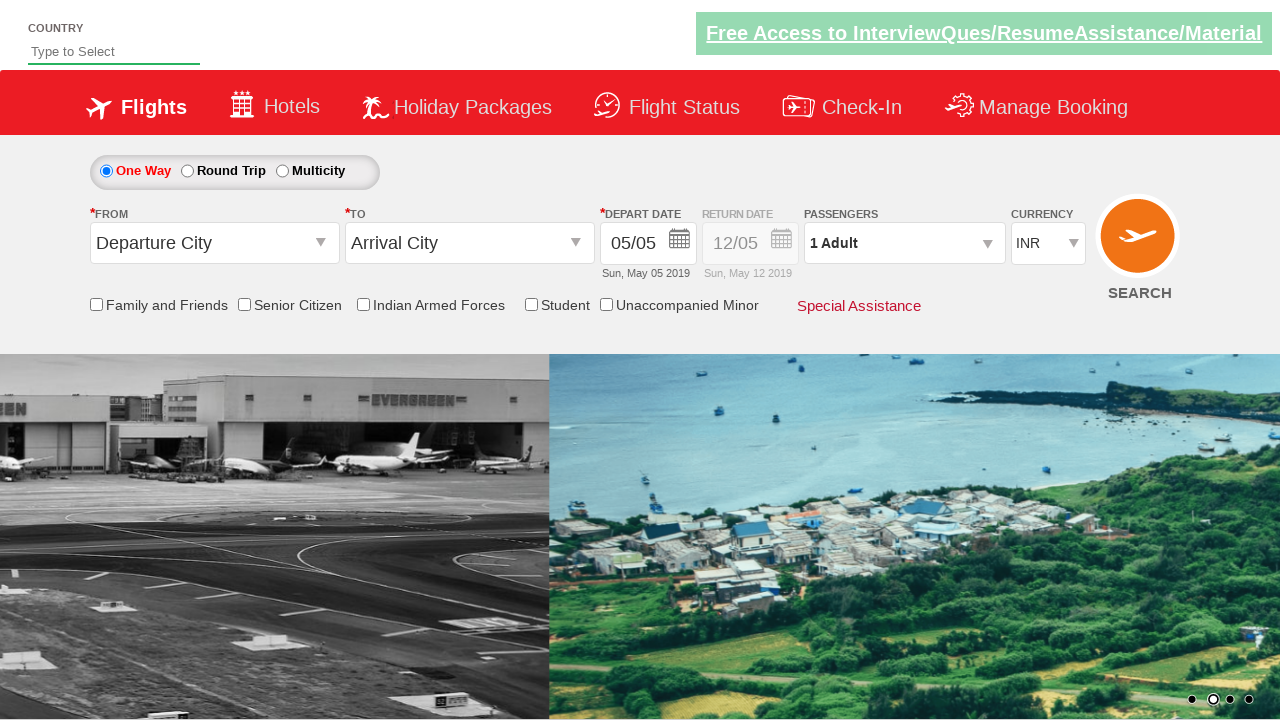

Clicked origin station dropdown to open list at (214, 243) on input[name='ctl00_mainContent_ddl_originStation1_CTXT']
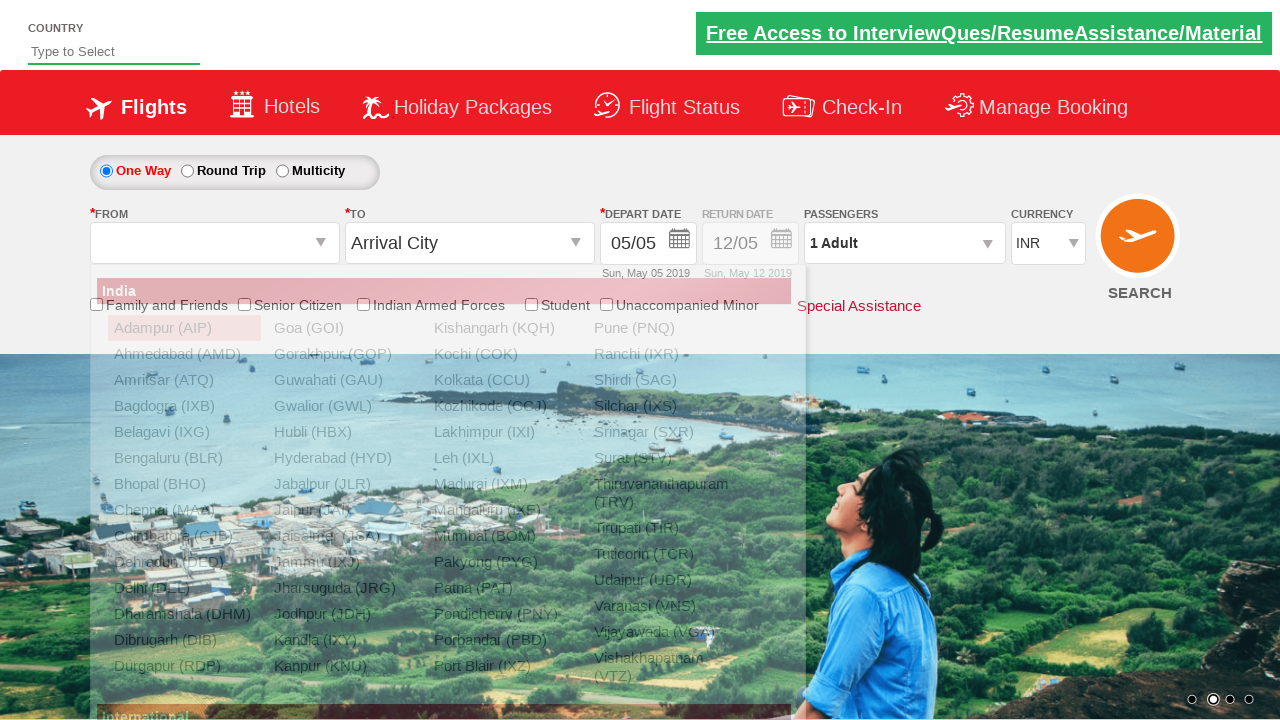

Selected Bengaluru (BLR) as origin city at (184, 458) on a[value='BLR']
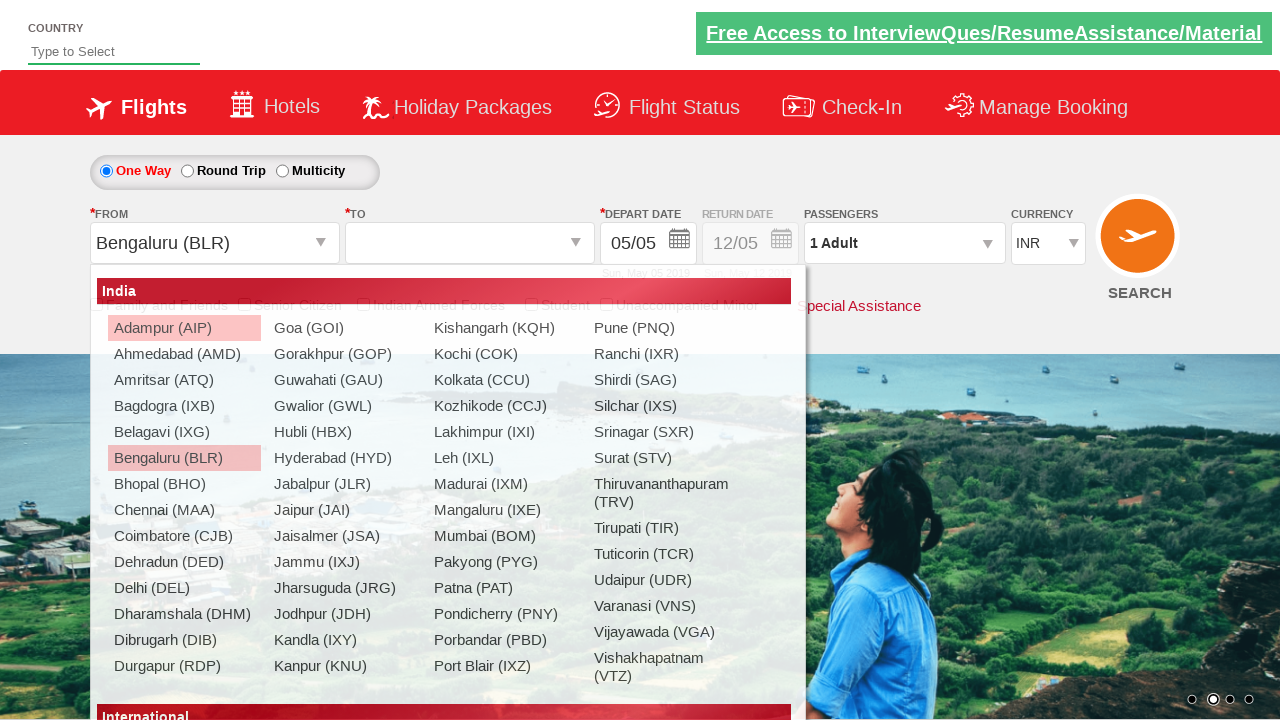

Clicked destination station dropdown to open list at (470, 243) on input[name='ctl00_mainContent_ddl_destinationStation1_CTXT']
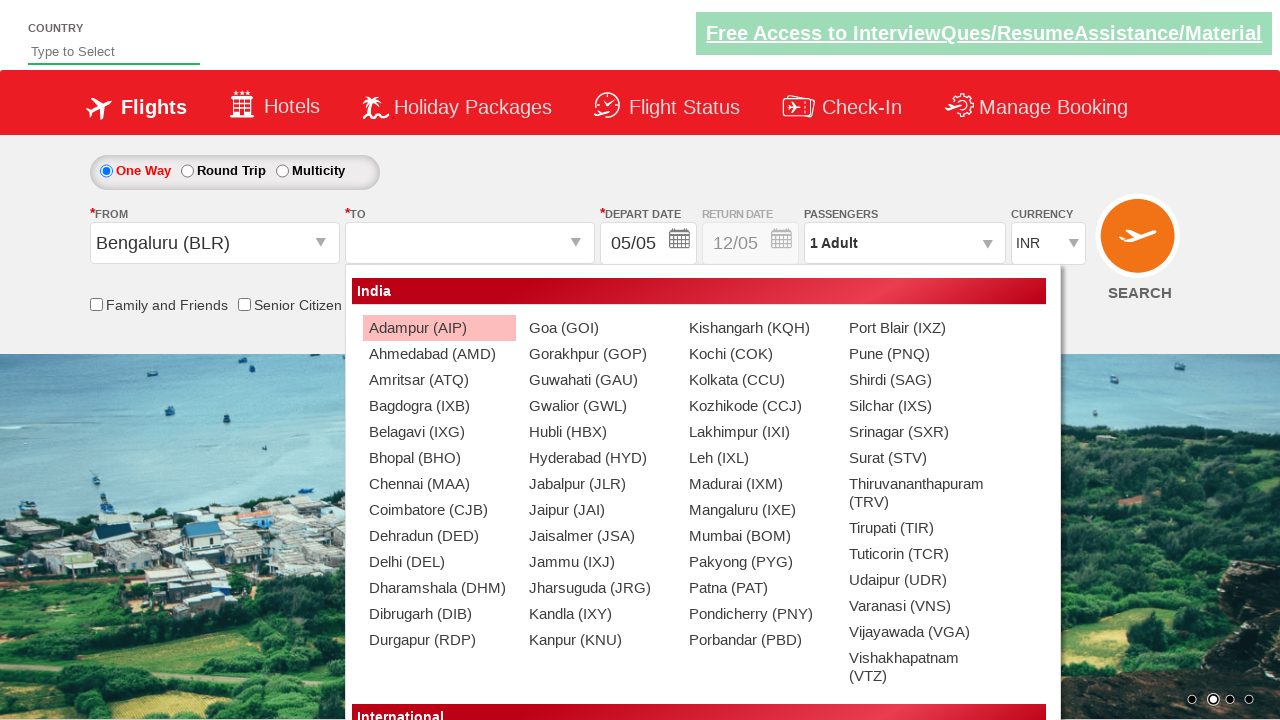

Selected Ajmer (AIP) as destination city at (439, 328) on div[id='glsctl00_mainContent_ddl_destinationStation1_CTNR'] a[value='AIP']
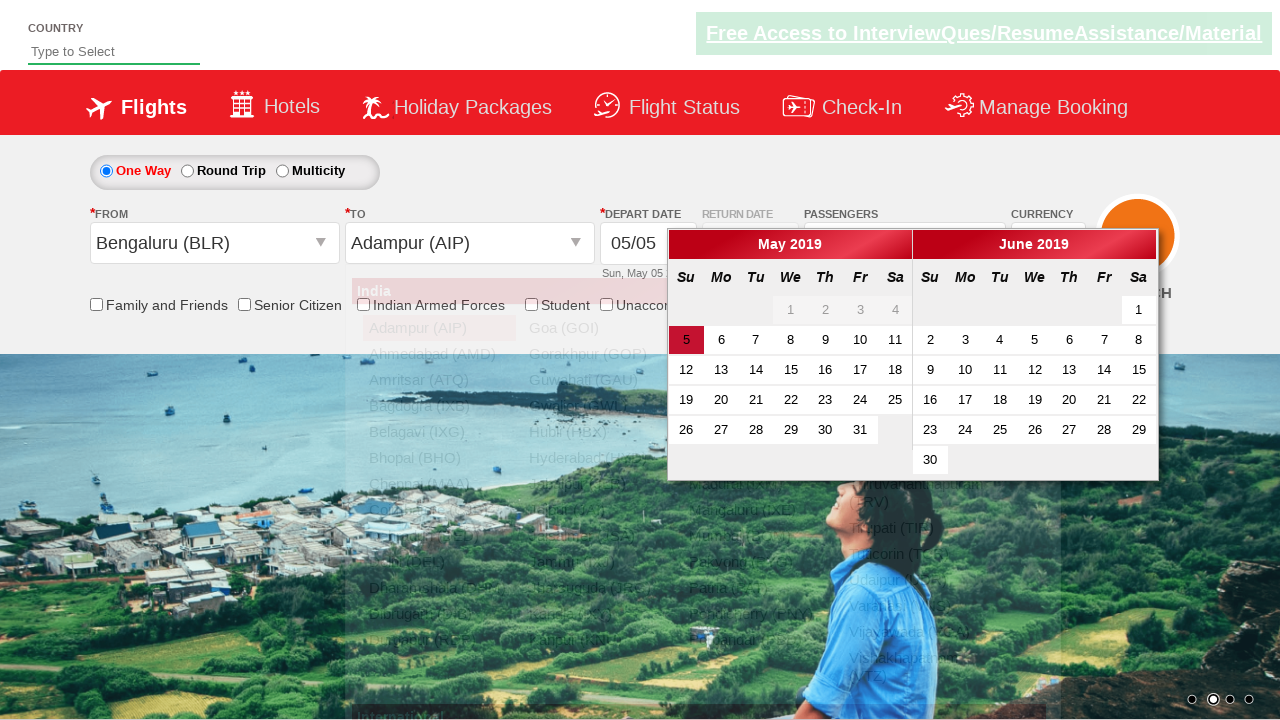

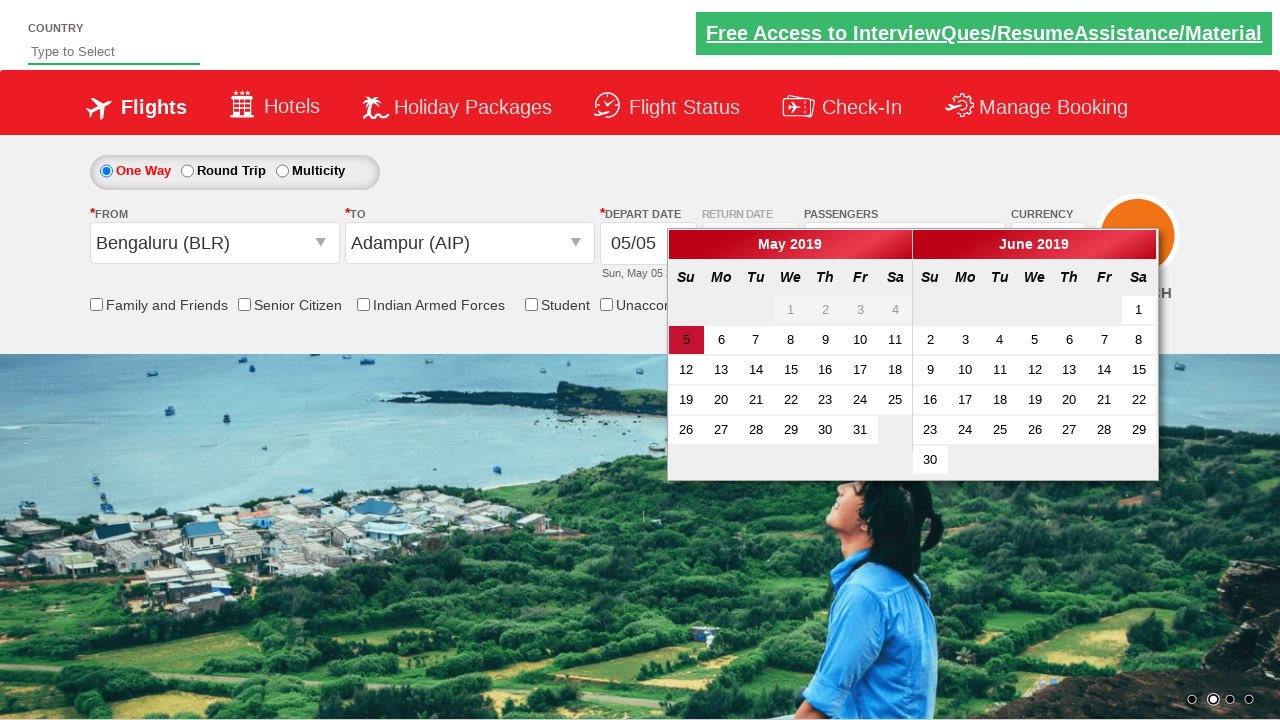